Tests clicking redirect link and waiting for status codes page to load

Starting URL: https://the-internet.herokuapp.com/redirector

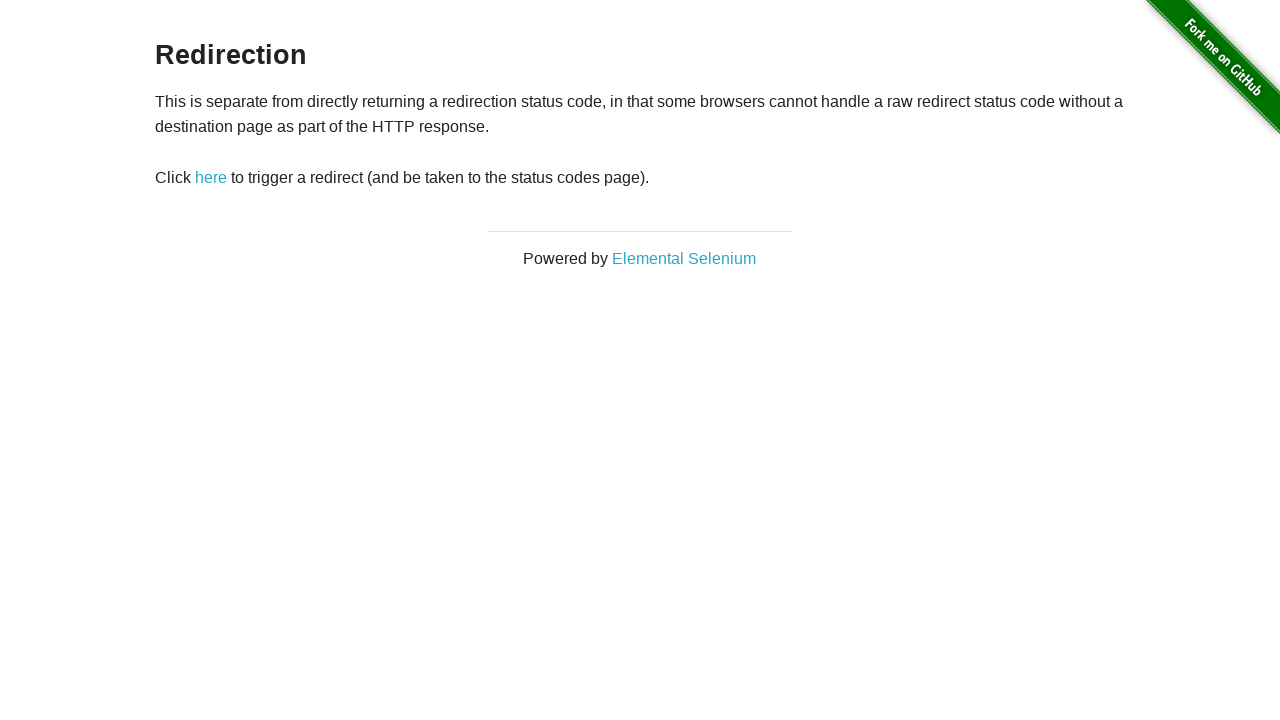

Clicked redirect link at (211, 178) on #redirect
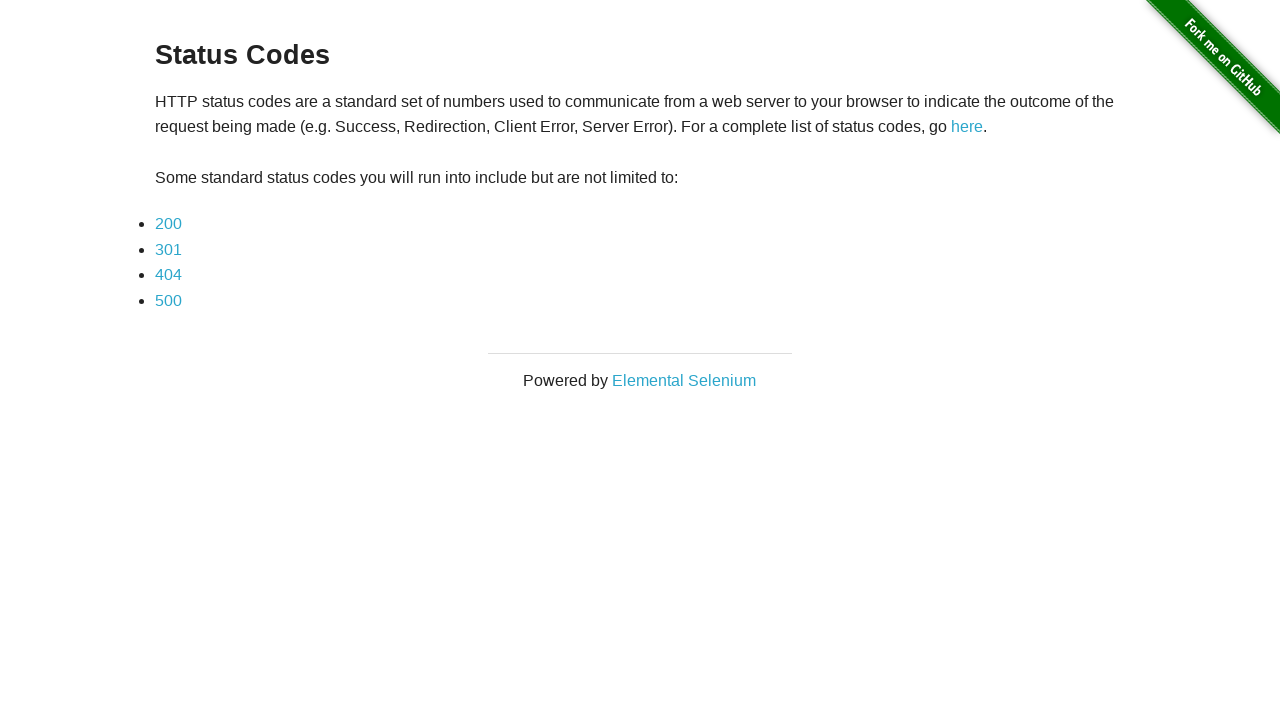

Status codes page loaded and first link appeared
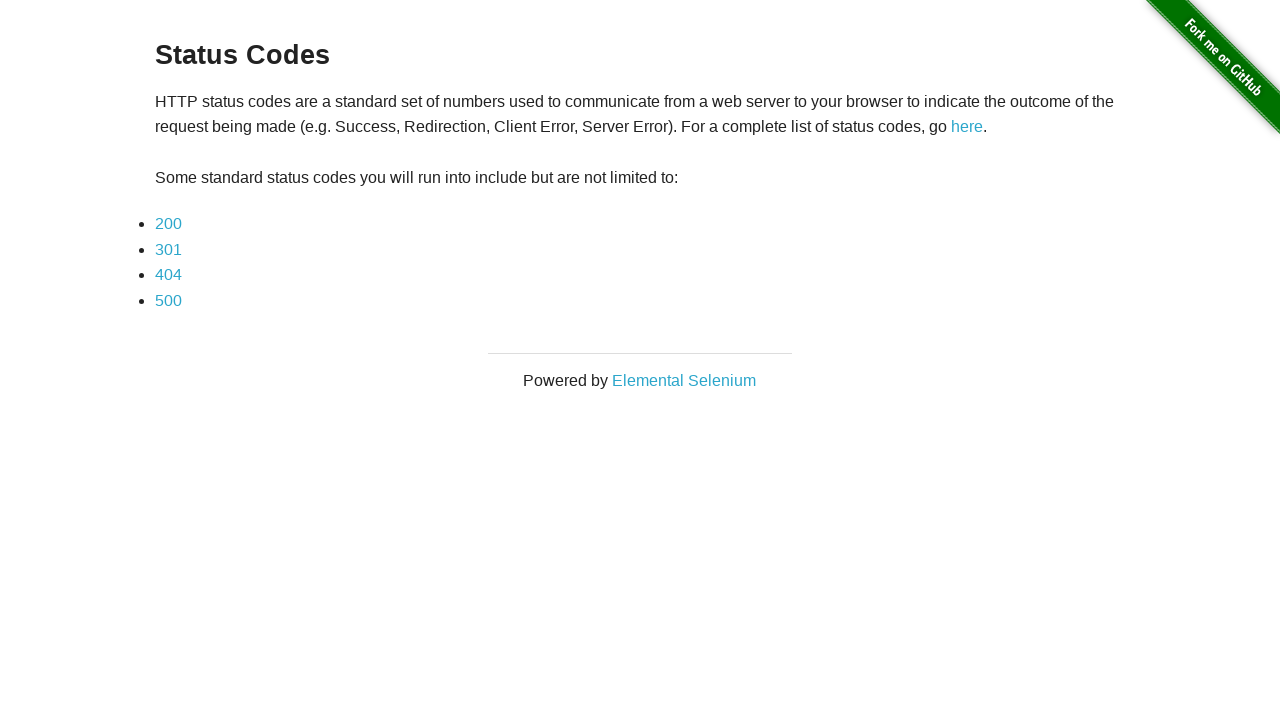

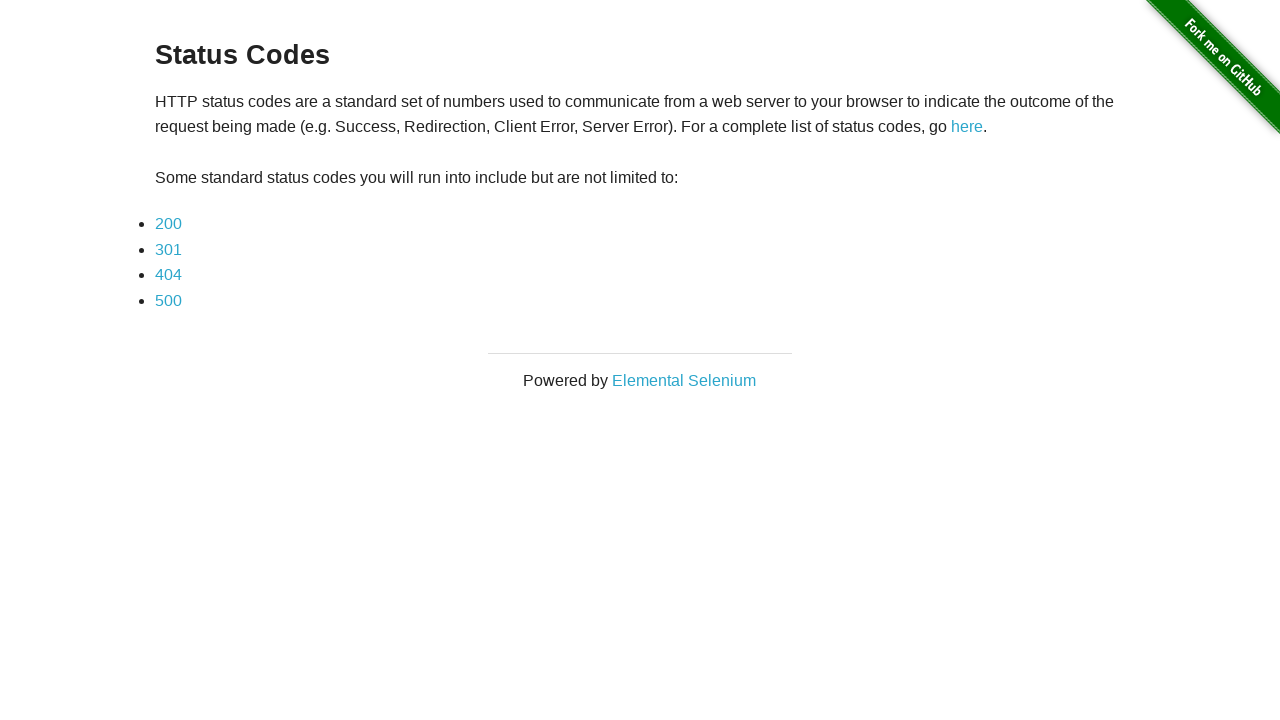